Tests filtering to display only active (non-completed) todo items.

Starting URL: https://demo.playwright.dev/todomvc

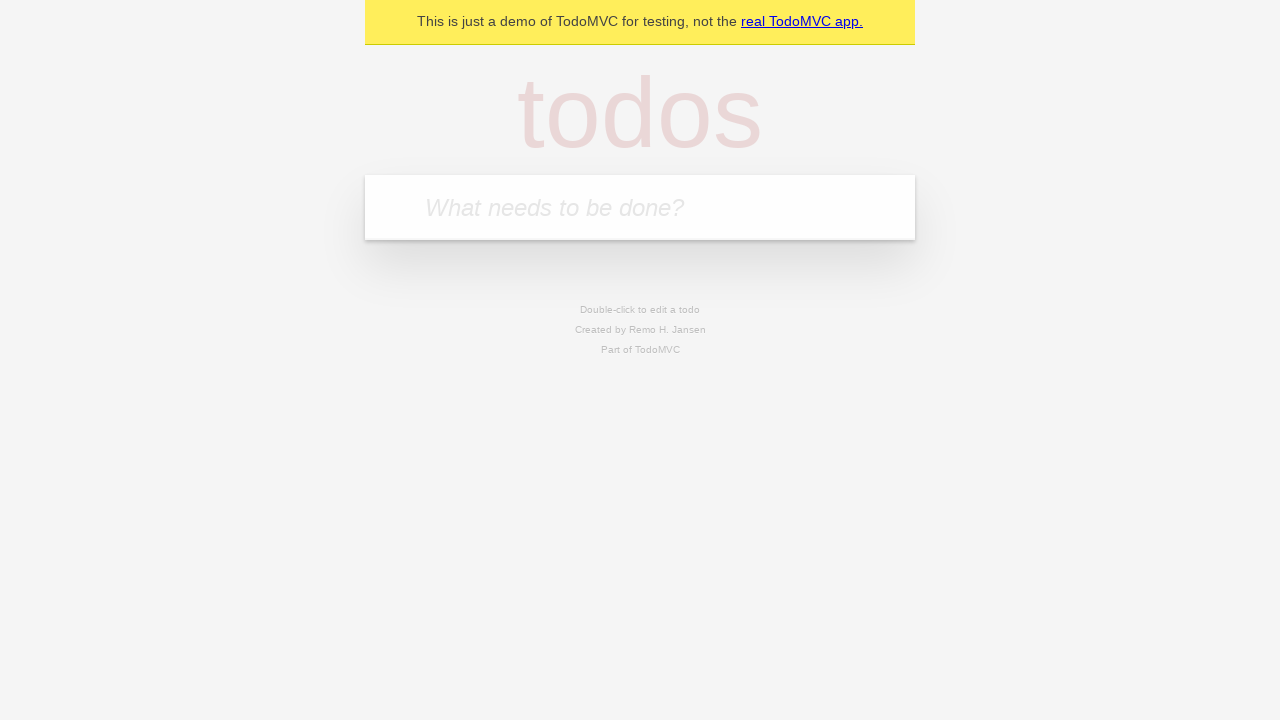

Filled todo input with 'buy some cheese' on internal:attr=[placeholder="What needs to be done?"i]
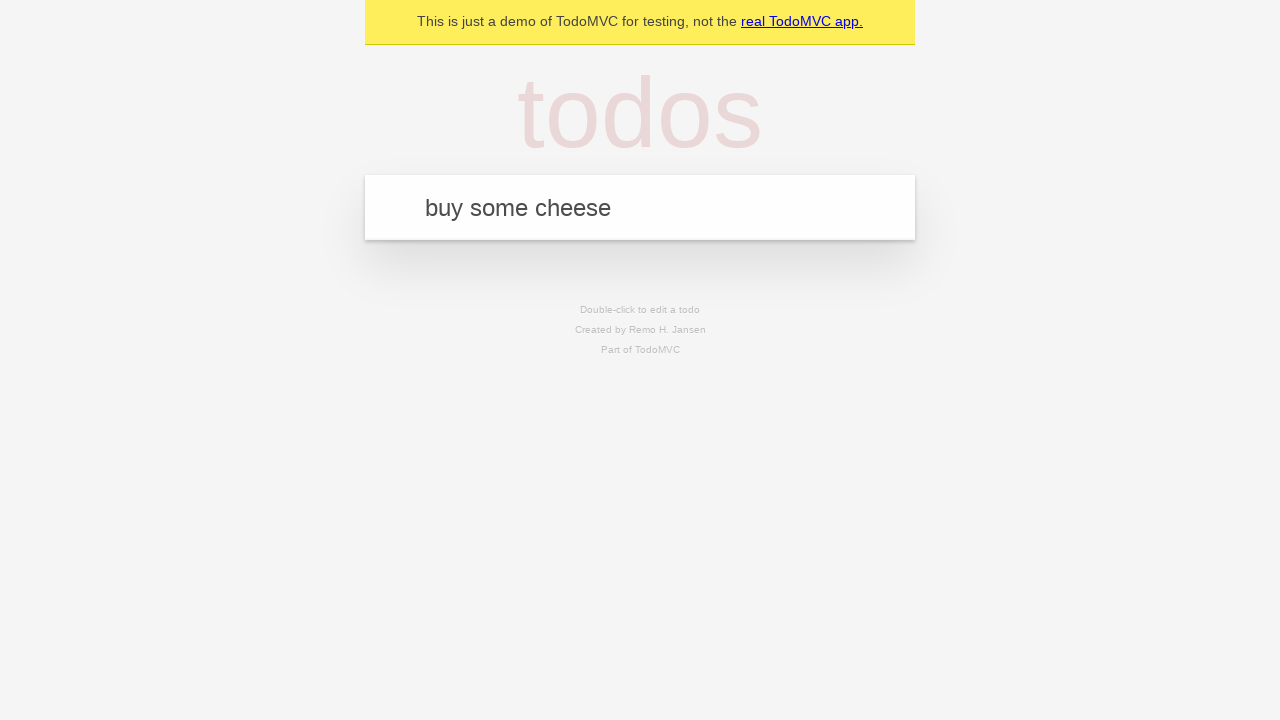

Pressed Enter to add first todo item on internal:attr=[placeholder="What needs to be done?"i]
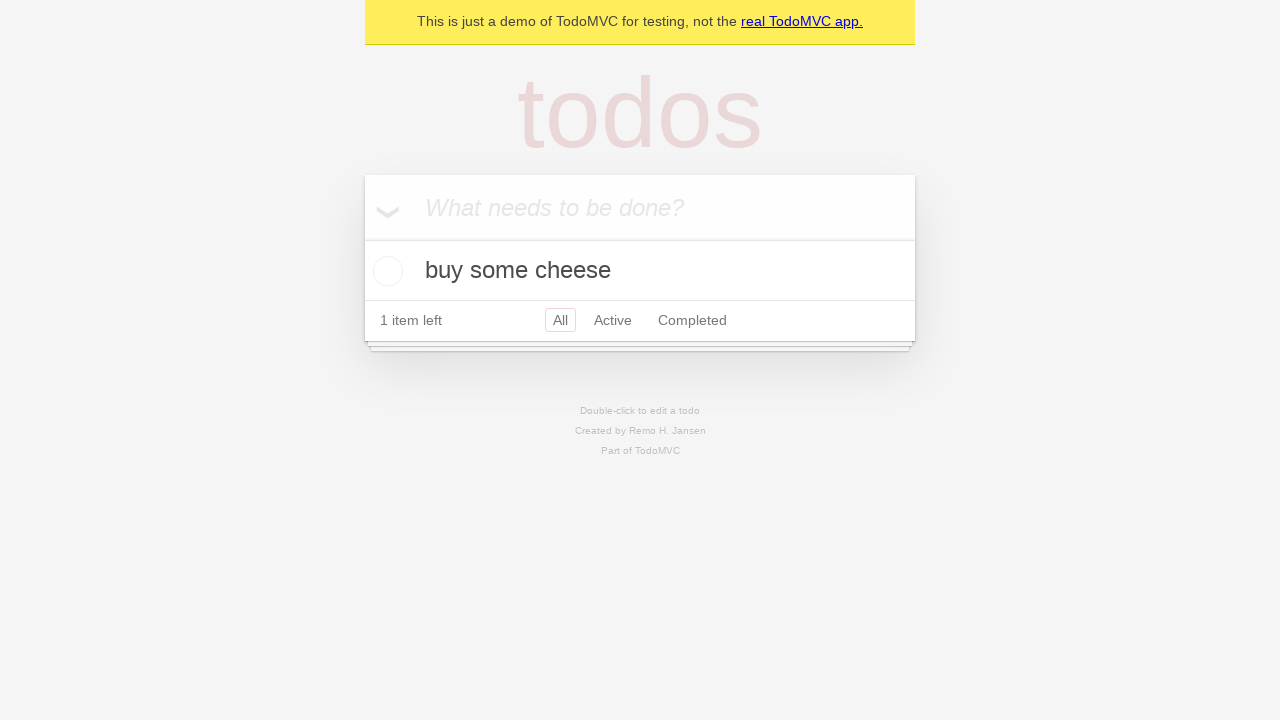

Filled todo input with 'feed the cat' on internal:attr=[placeholder="What needs to be done?"i]
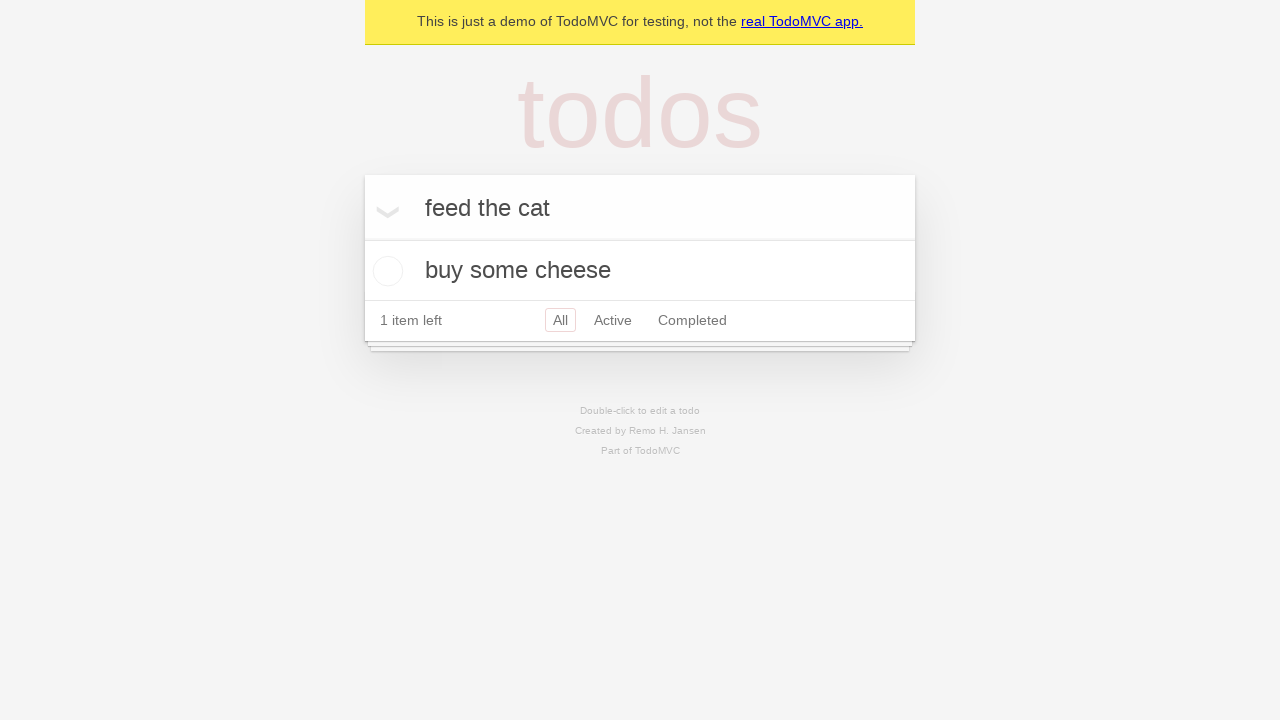

Pressed Enter to add second todo item on internal:attr=[placeholder="What needs to be done?"i]
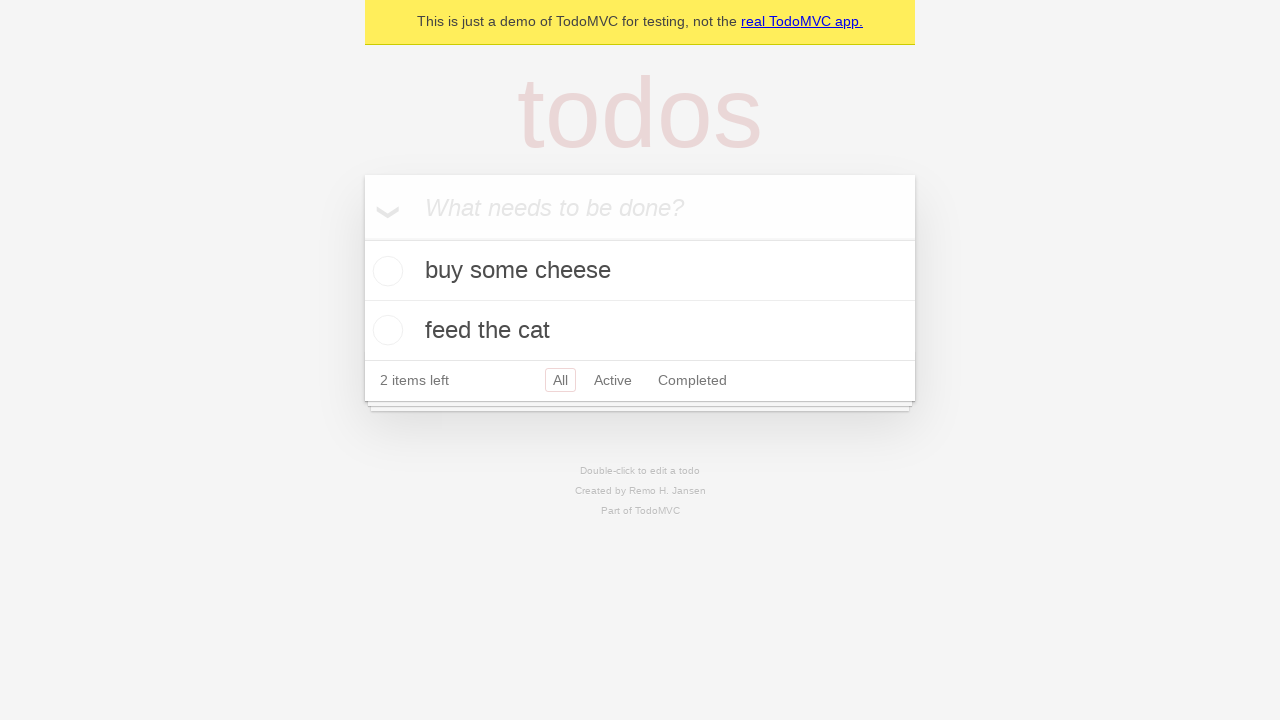

Filled todo input with 'book a doctors appointment' on internal:attr=[placeholder="What needs to be done?"i]
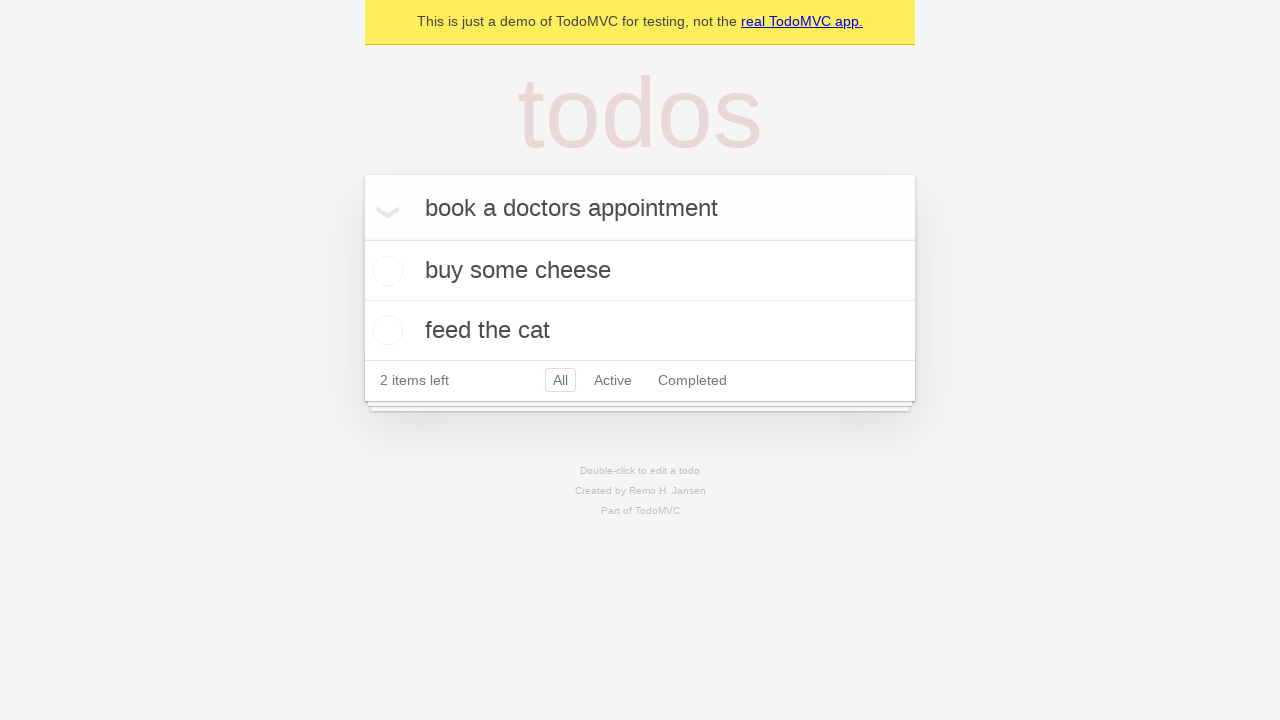

Pressed Enter to add third todo item on internal:attr=[placeholder="What needs to be done?"i]
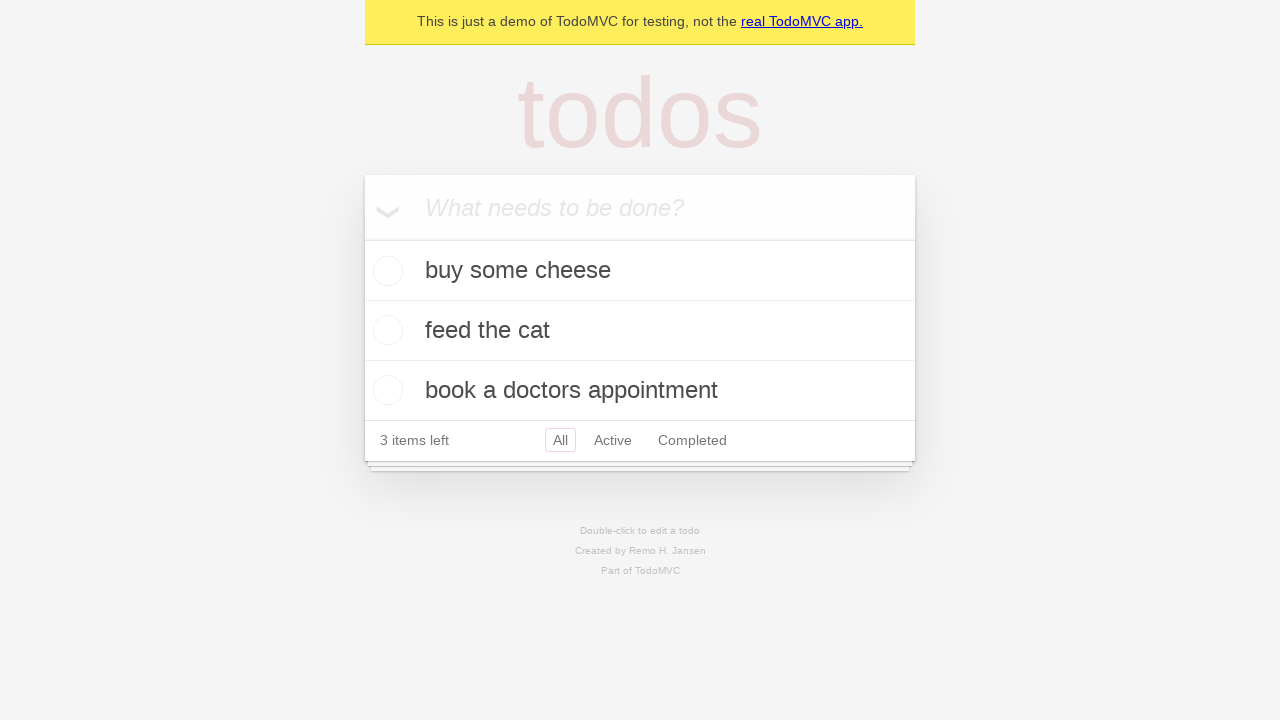

Checked the second todo item (feed the cat) at (385, 330) on internal:testid=[data-testid="todo-item"s] >> nth=1 >> internal:role=checkbox
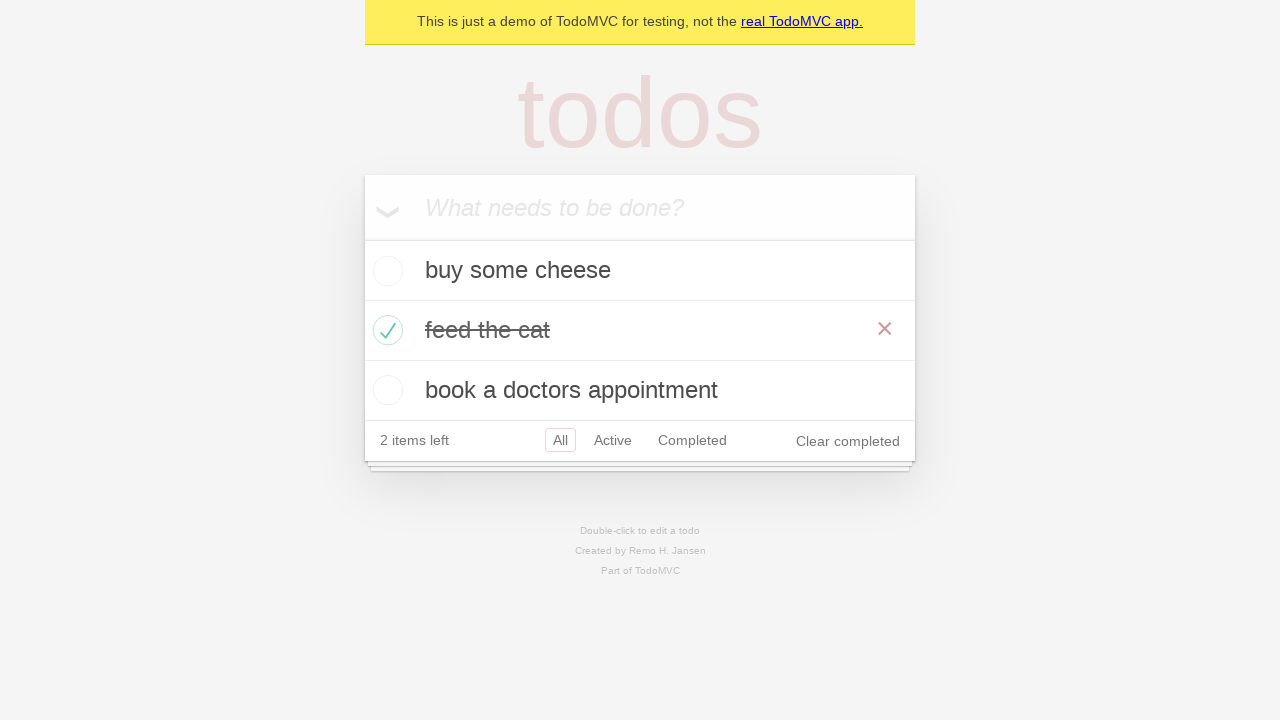

Clicked Active filter to display only active (non-completed) items at (613, 440) on internal:role=link[name="Active"i]
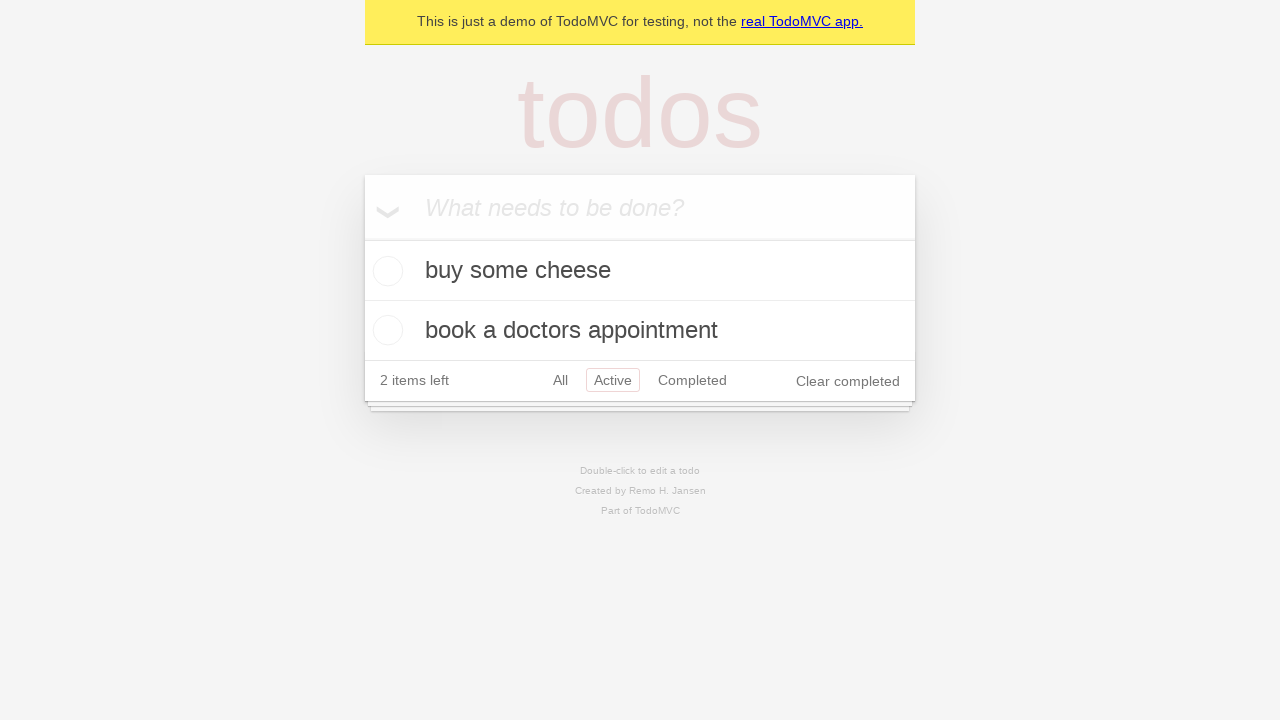

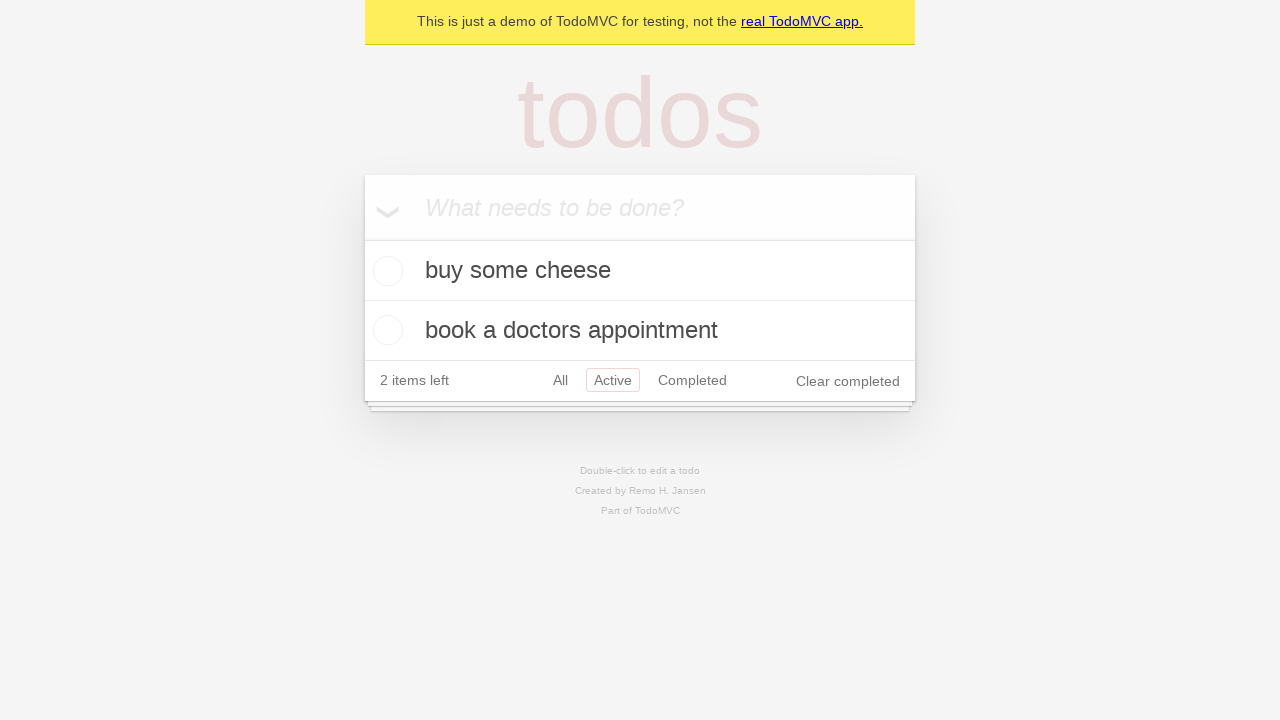